Navigates to the homepage and clicks on the speakers category image to view speaker products

Starting URL: https://advantageonlineshopping.com/#/

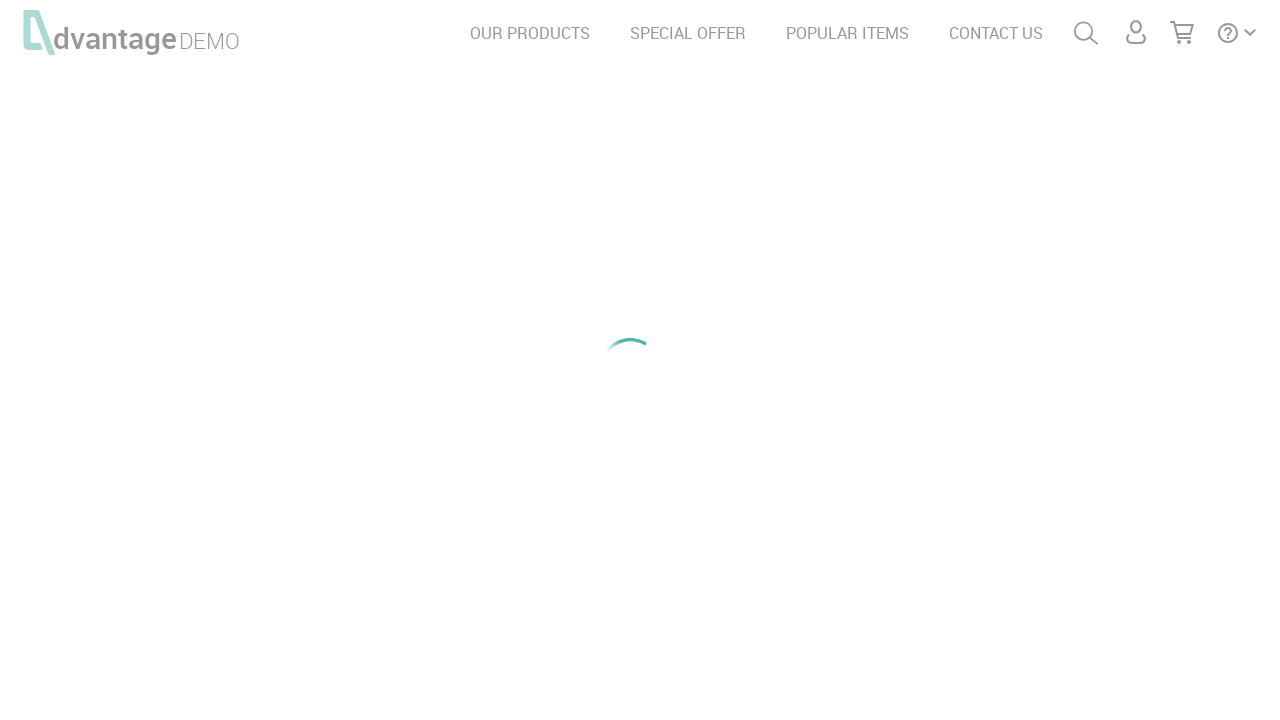

Clicked on speakers category image at (218, 206) on #speakersImg
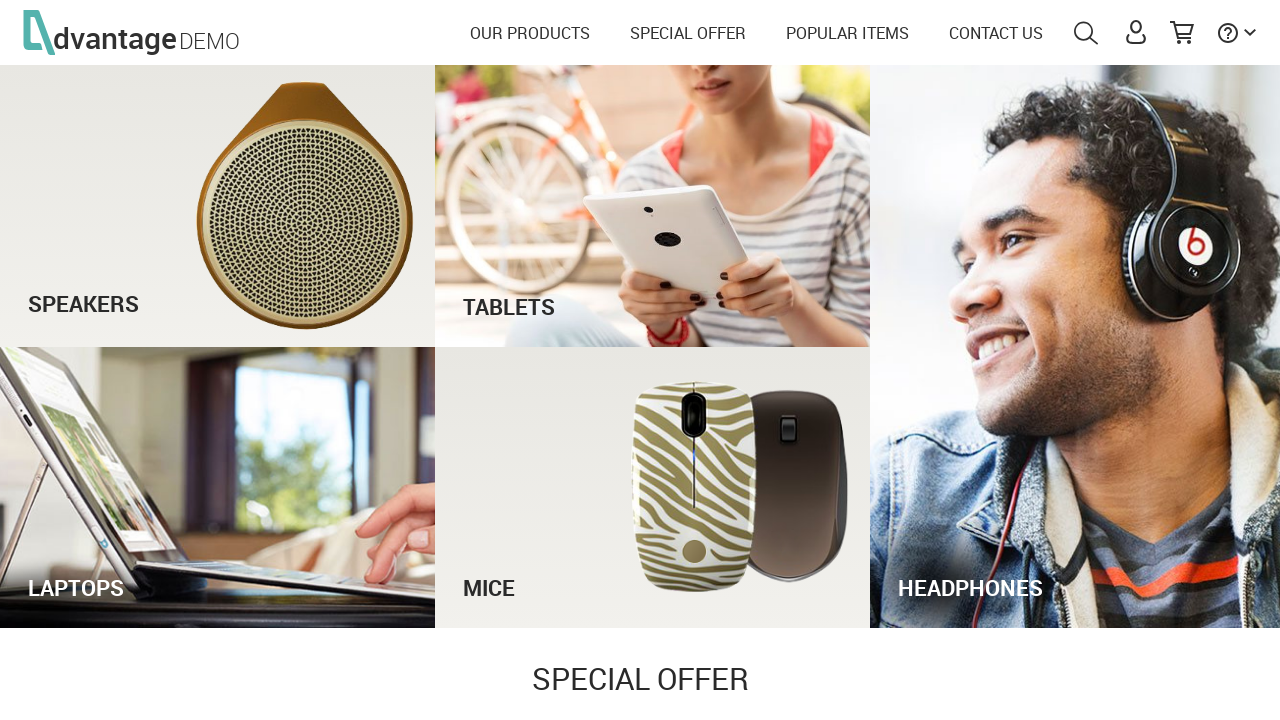

Waited for speakers page to load
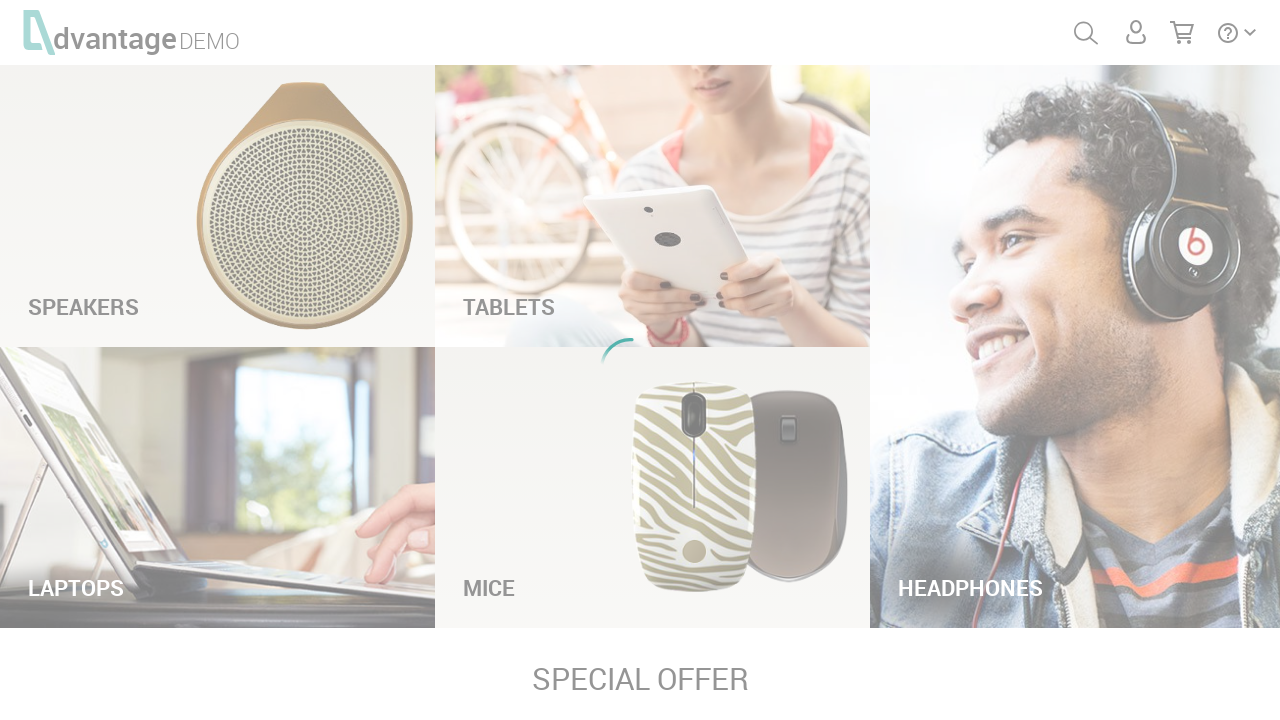

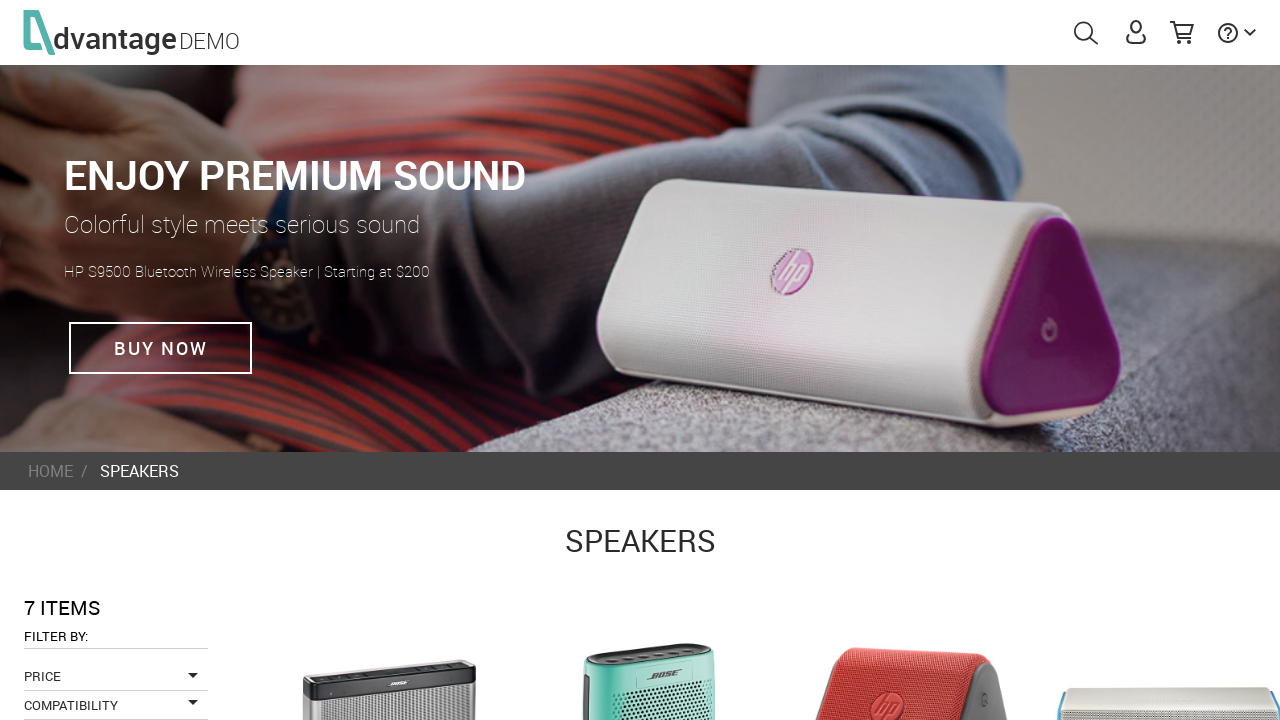